Clicks on the first navigation menu tab on the USPS homepage

Starting URL: https://www.usps.com/

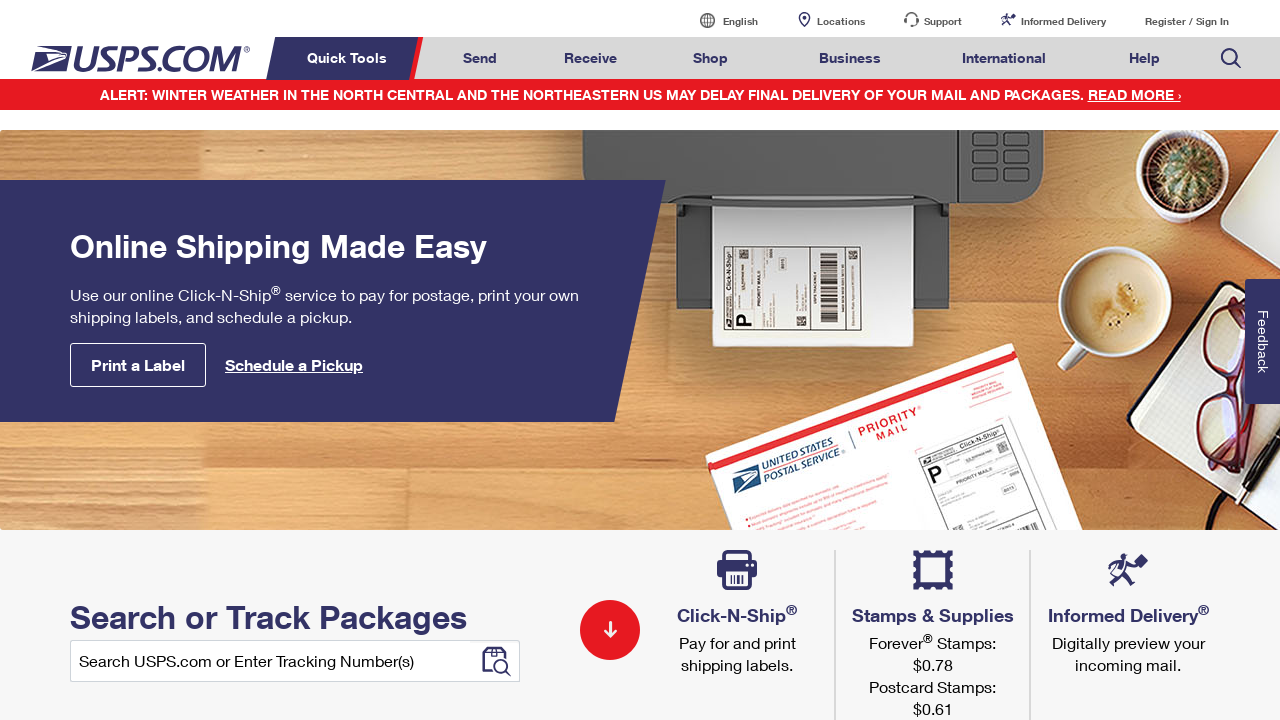

Waited for navigation menu headers to load
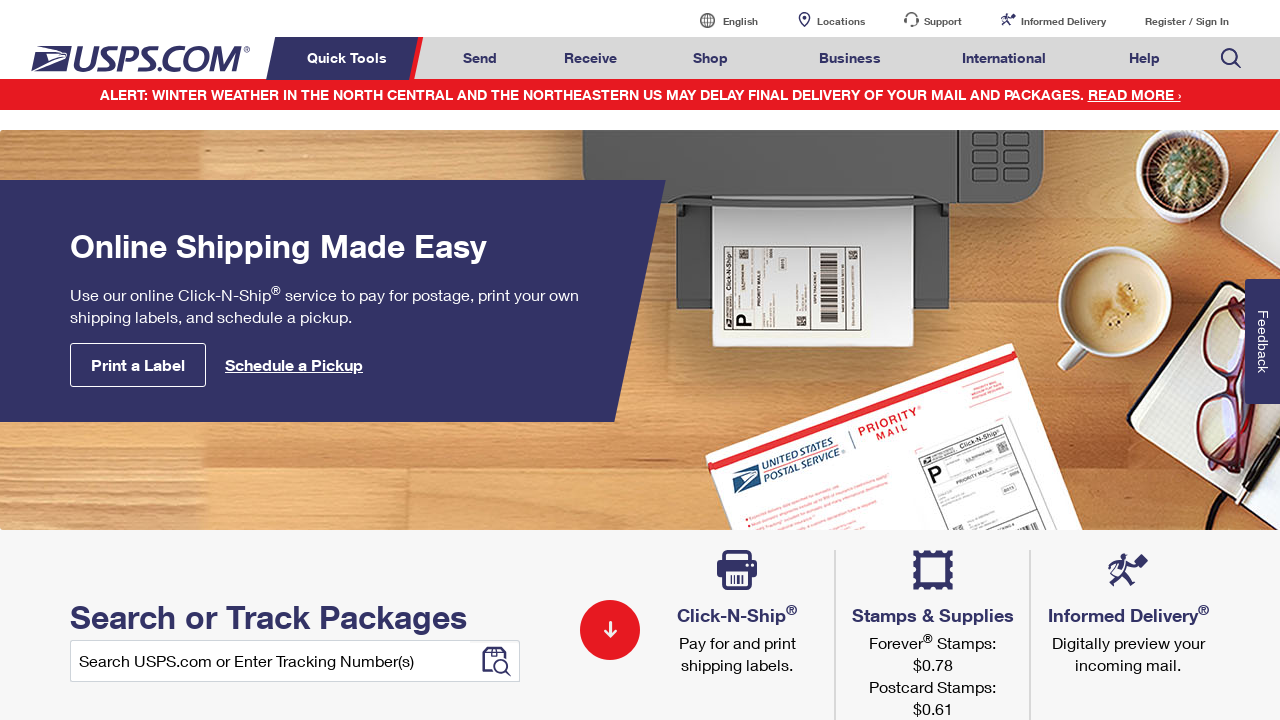

Clicked on the first navigation menu tab at (350, 58) on xpath=//*[@class='nav-list']/li >> nth=0
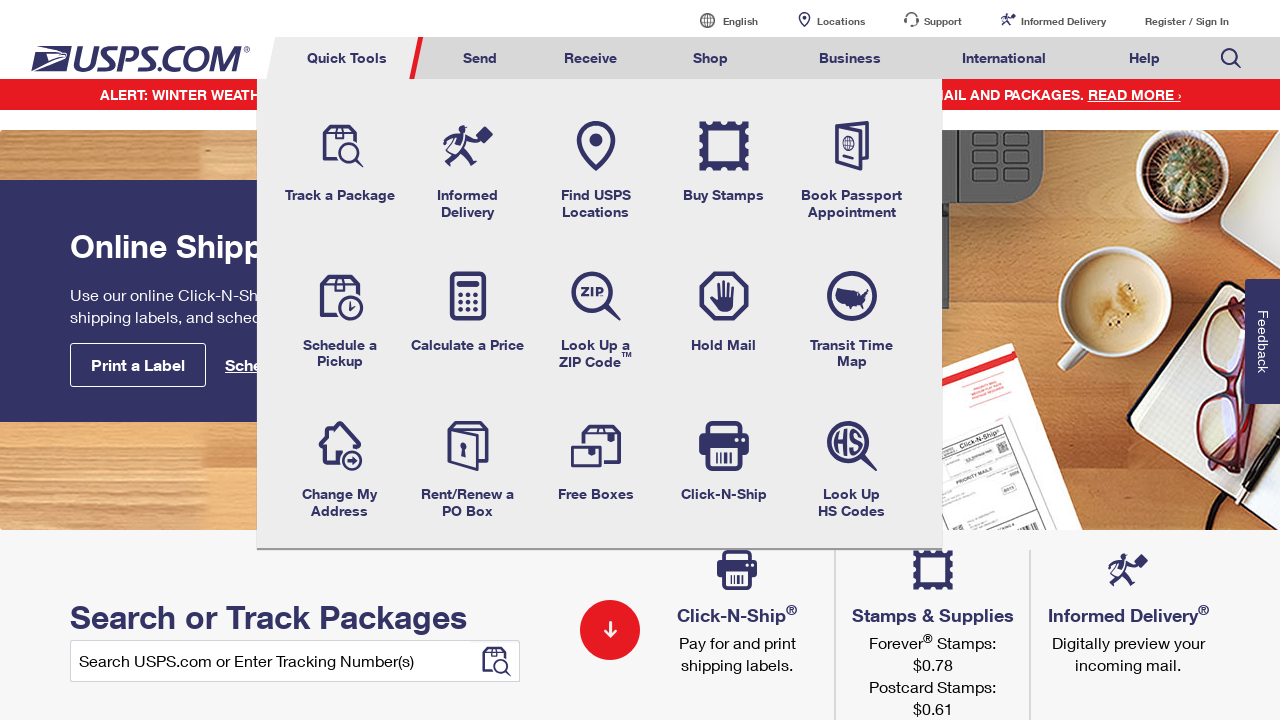

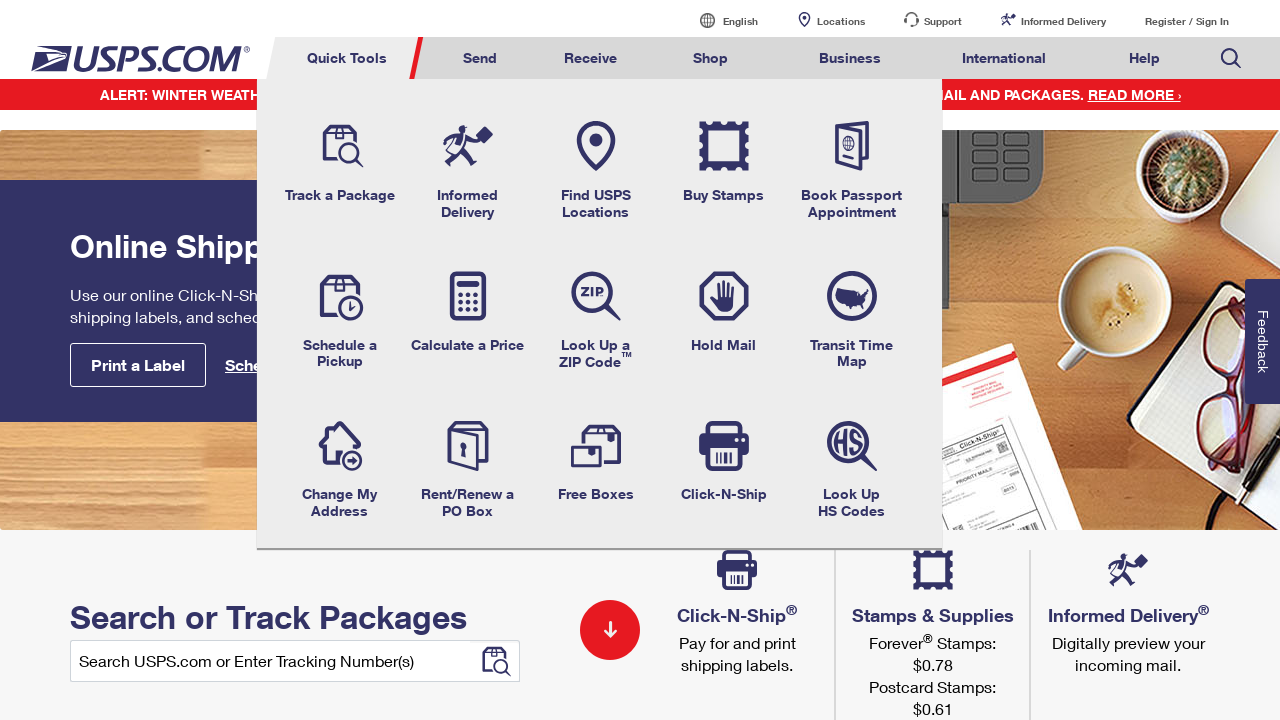